Calculates the sum of two numbers displayed on the page, selects the result from a dropdown menu, and submits the form

Starting URL: http://suninjuly.github.io/selects1.html

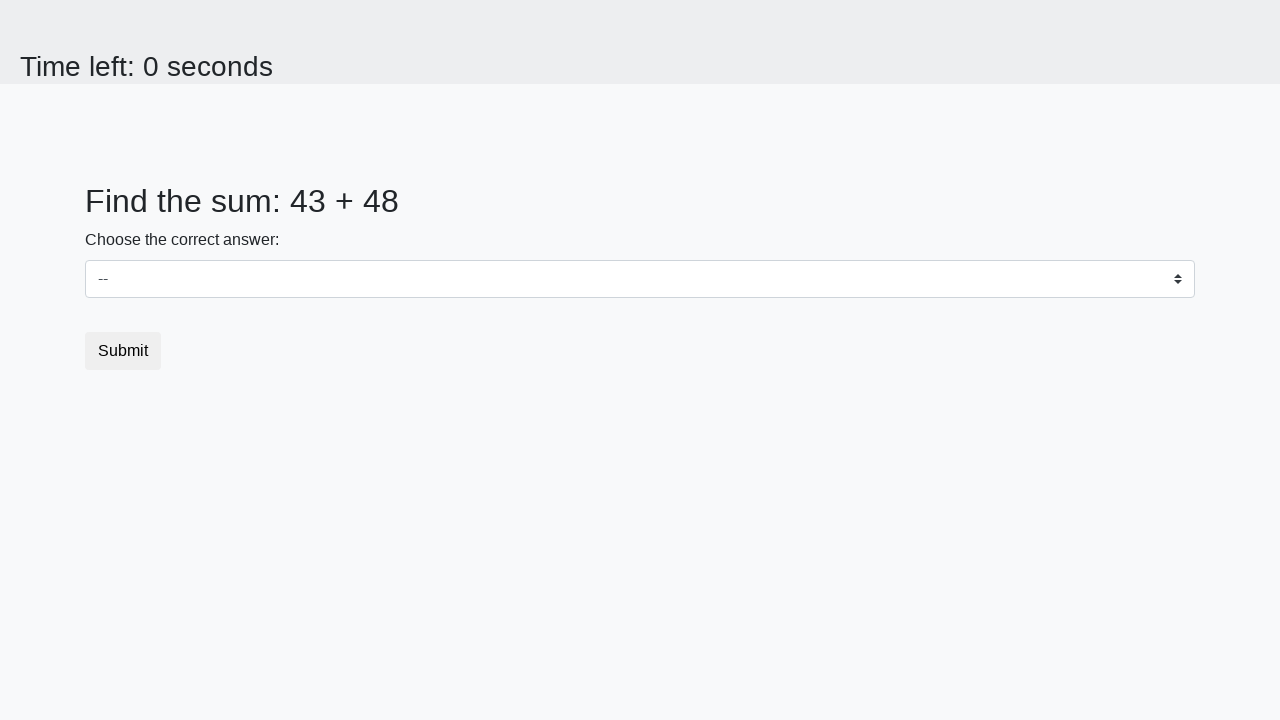

Retrieved first number from #num1 element
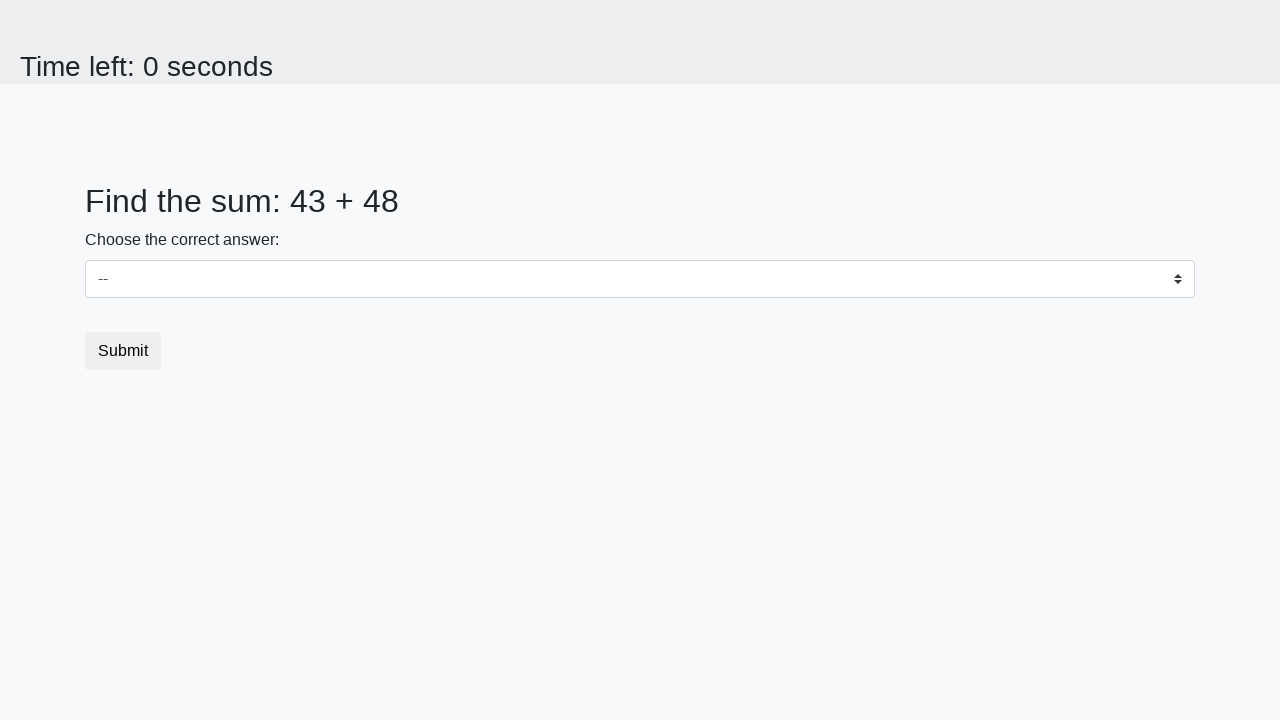

Retrieved second number from #num2 element
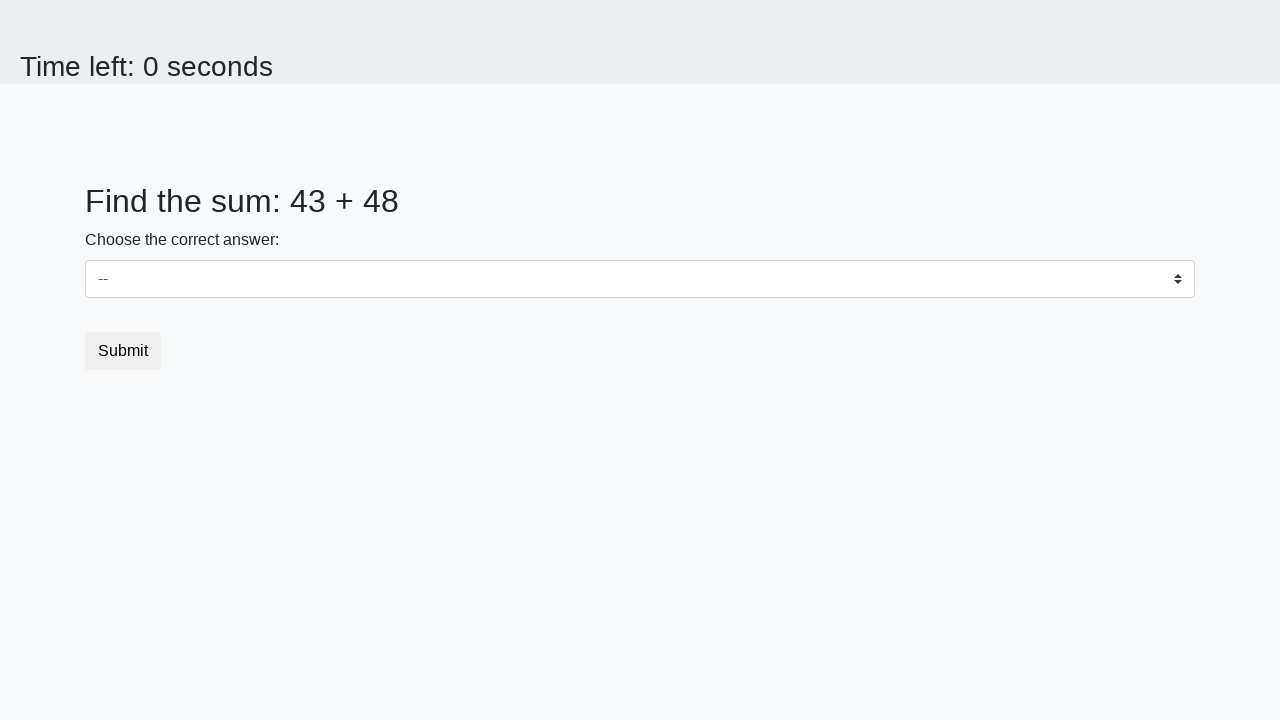

Calculated sum of 43 + 48 = 91
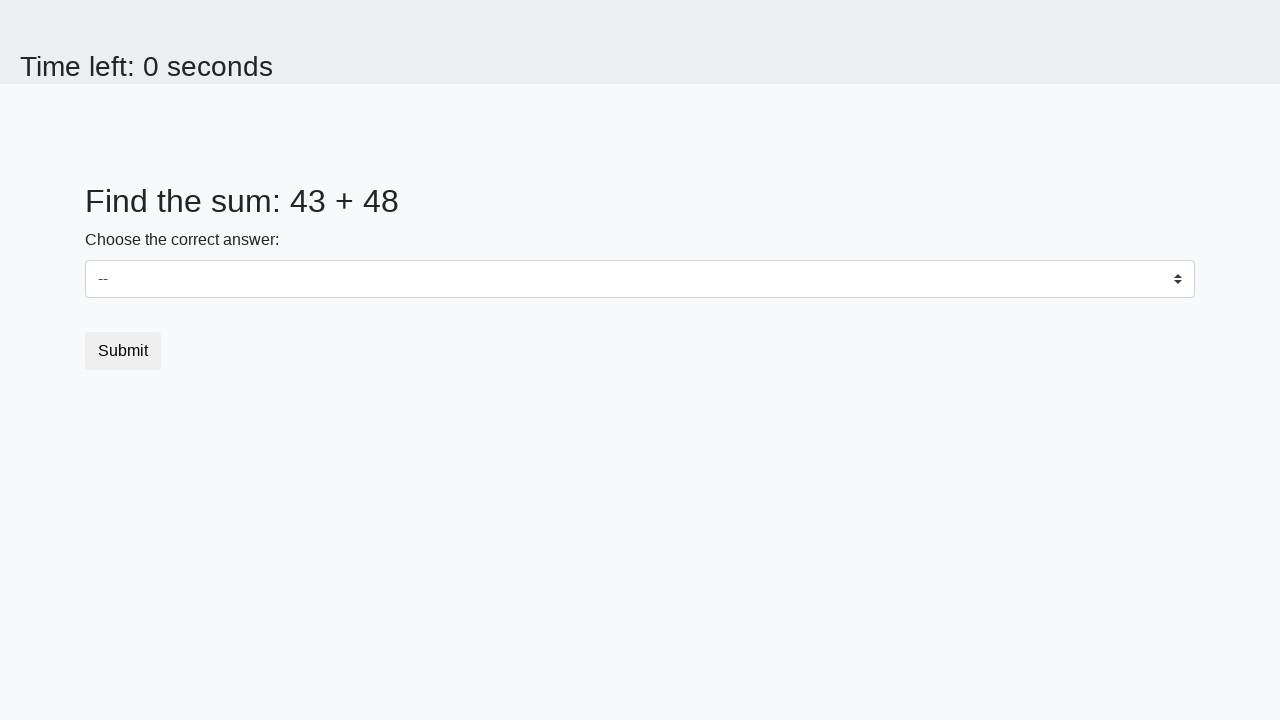

Selected value 91 from dropdown menu on #dropdown
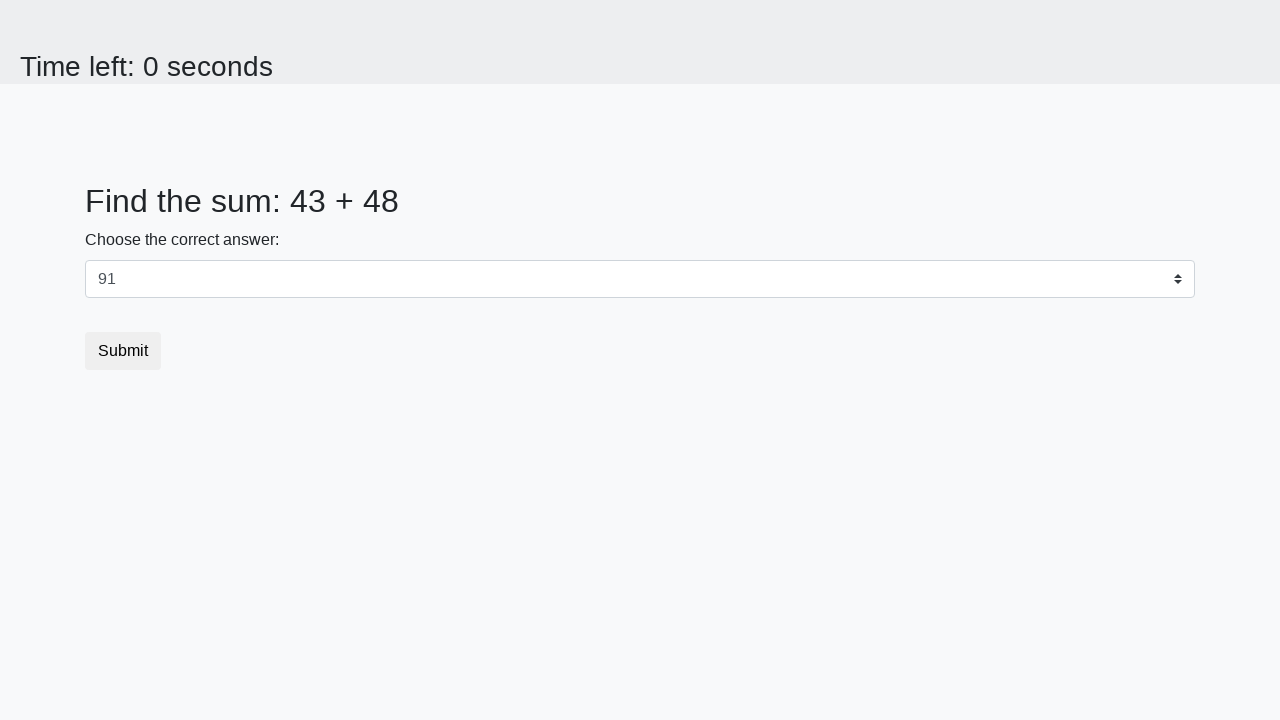

Clicked submit button to submit the form at (123, 351) on .btn.btn-default
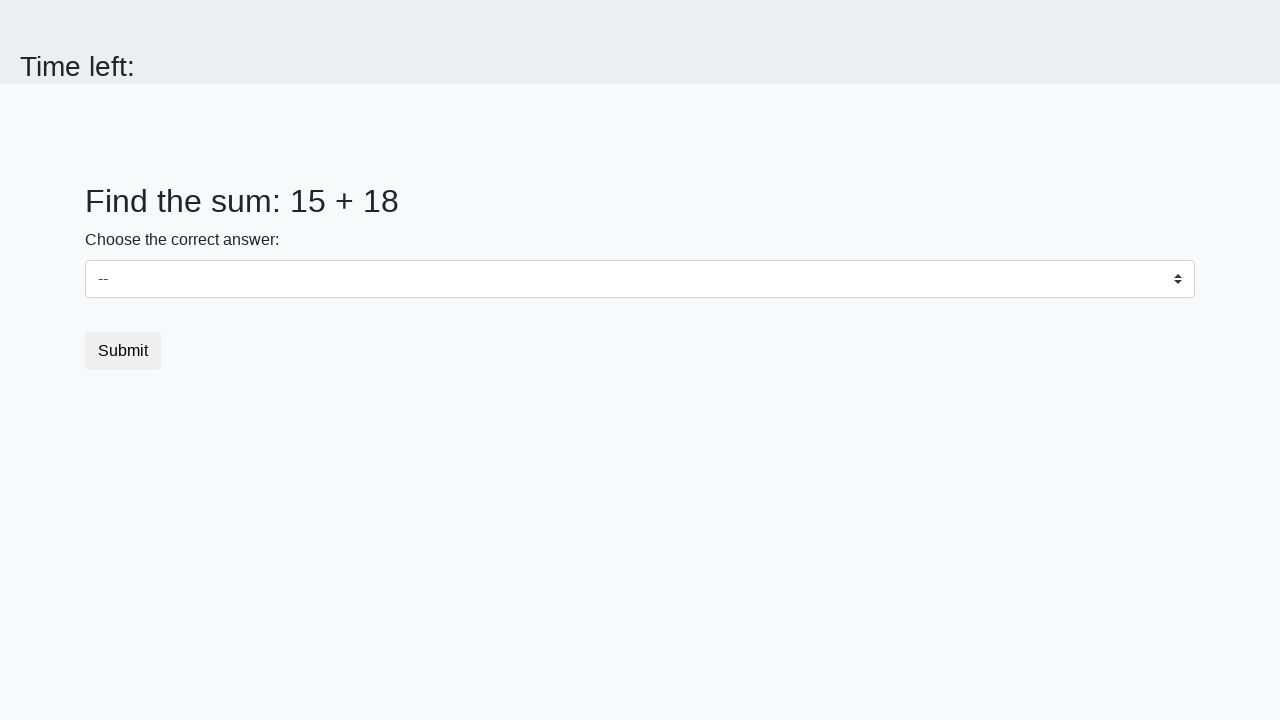

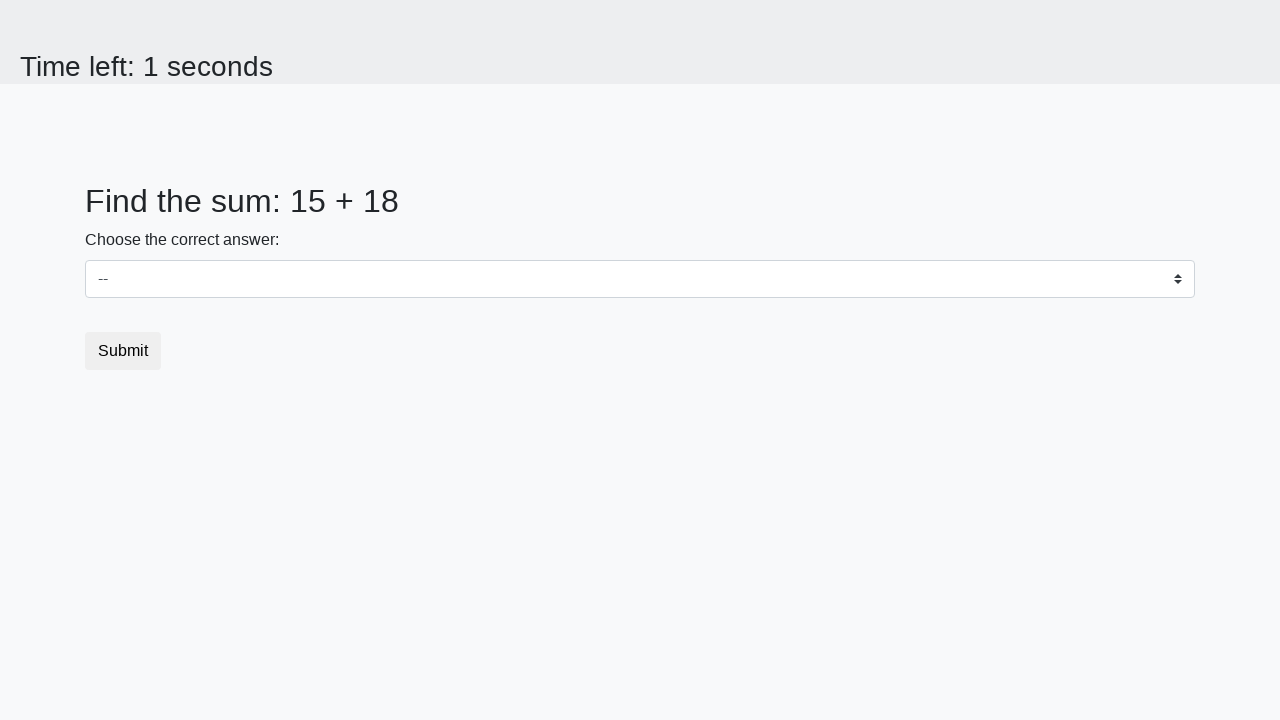